Fills out a form with first name, last name, and email, then submits it

Starting URL: http://secure-retreat-92358.herokuapp.com/

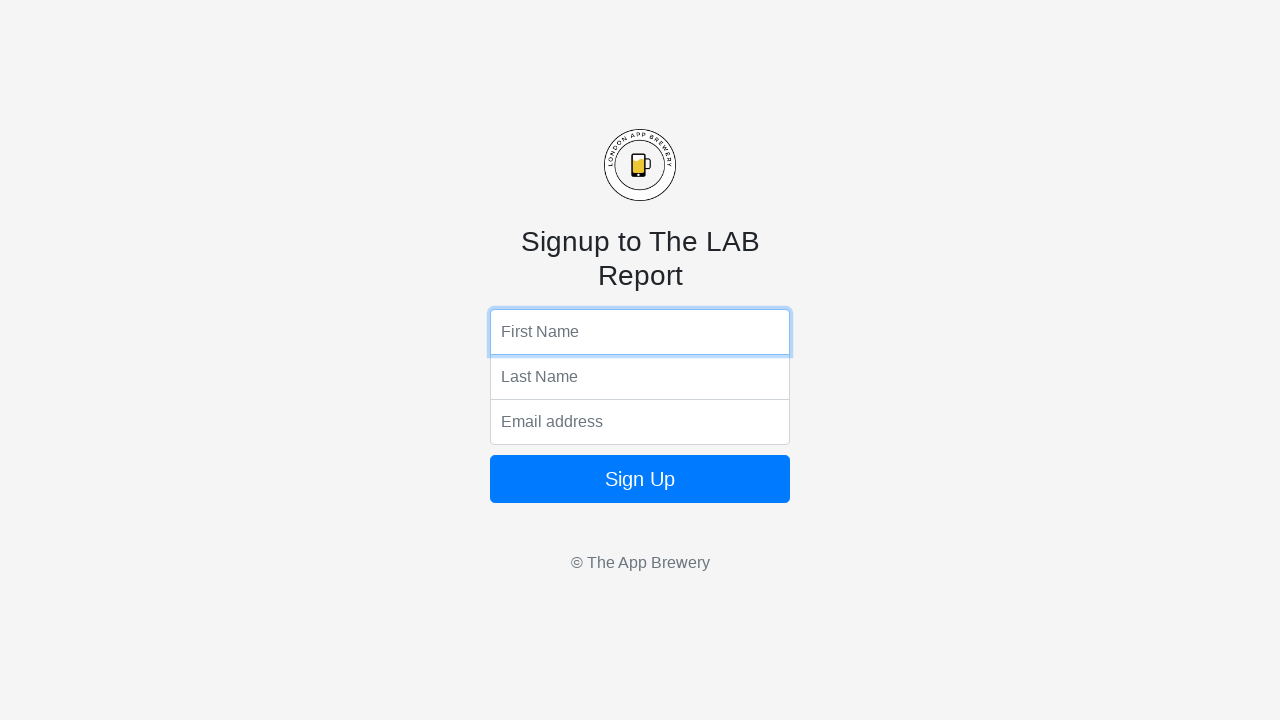

Filled first name field with 'John' on input[name='fName']
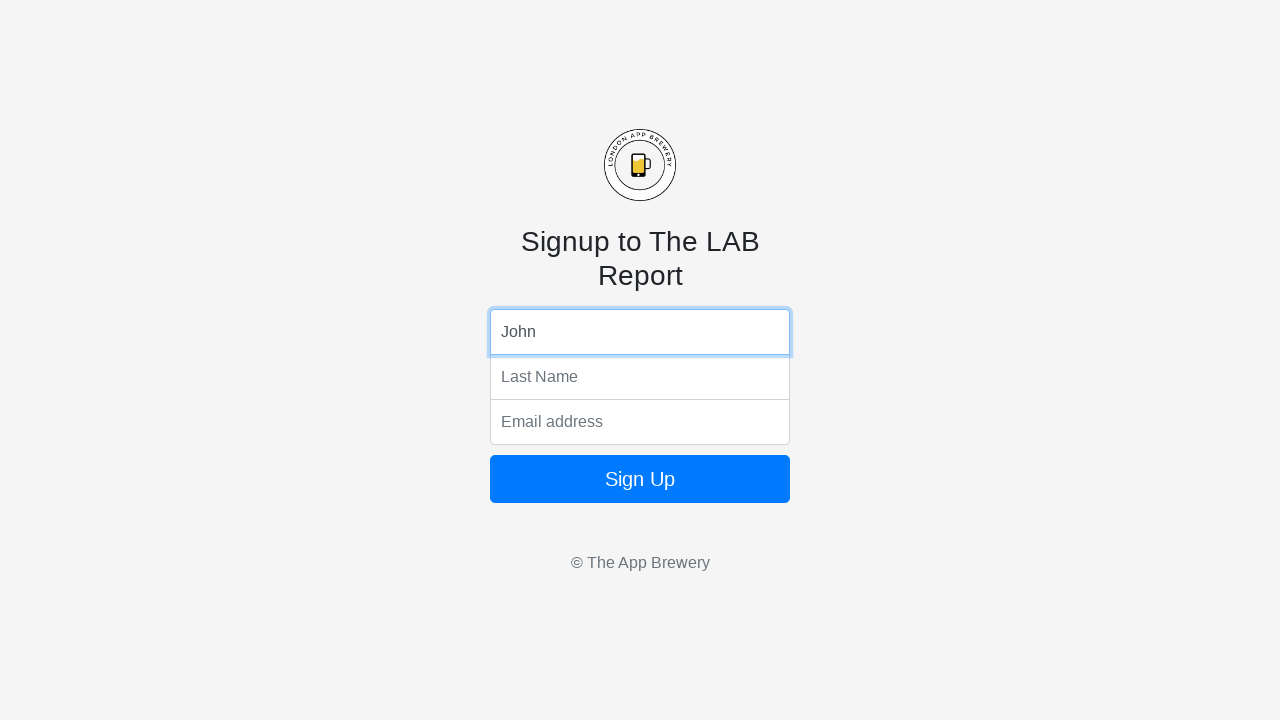

Filled last name field with 'Smith' on input[name='lName']
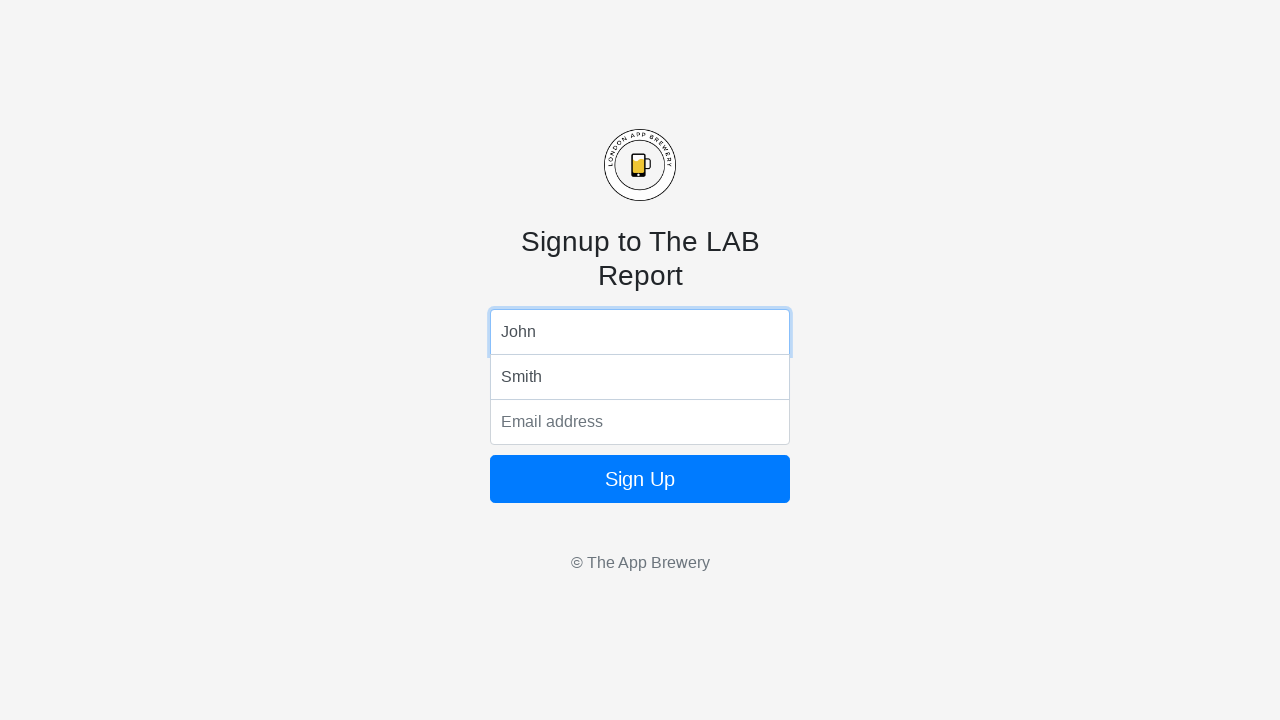

Filled email field with 'john.smith@example.com' on input[name='email']
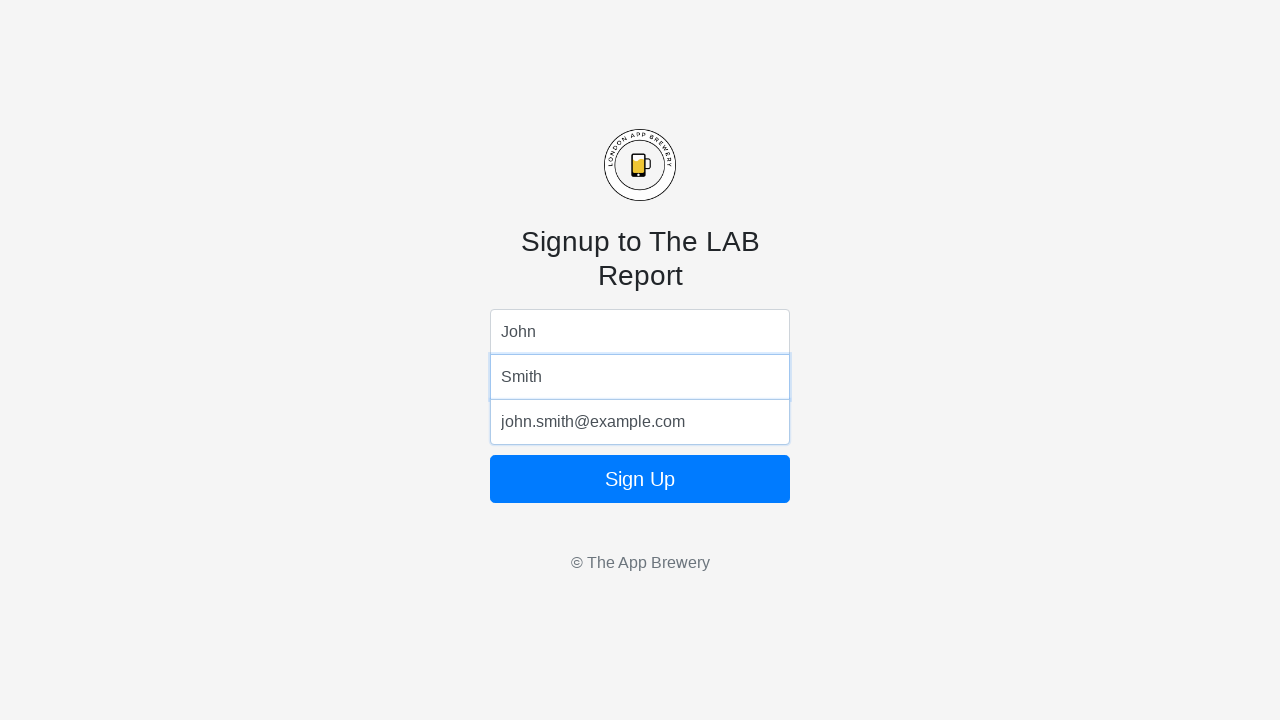

Clicked form submit button at (640, 479) on form button
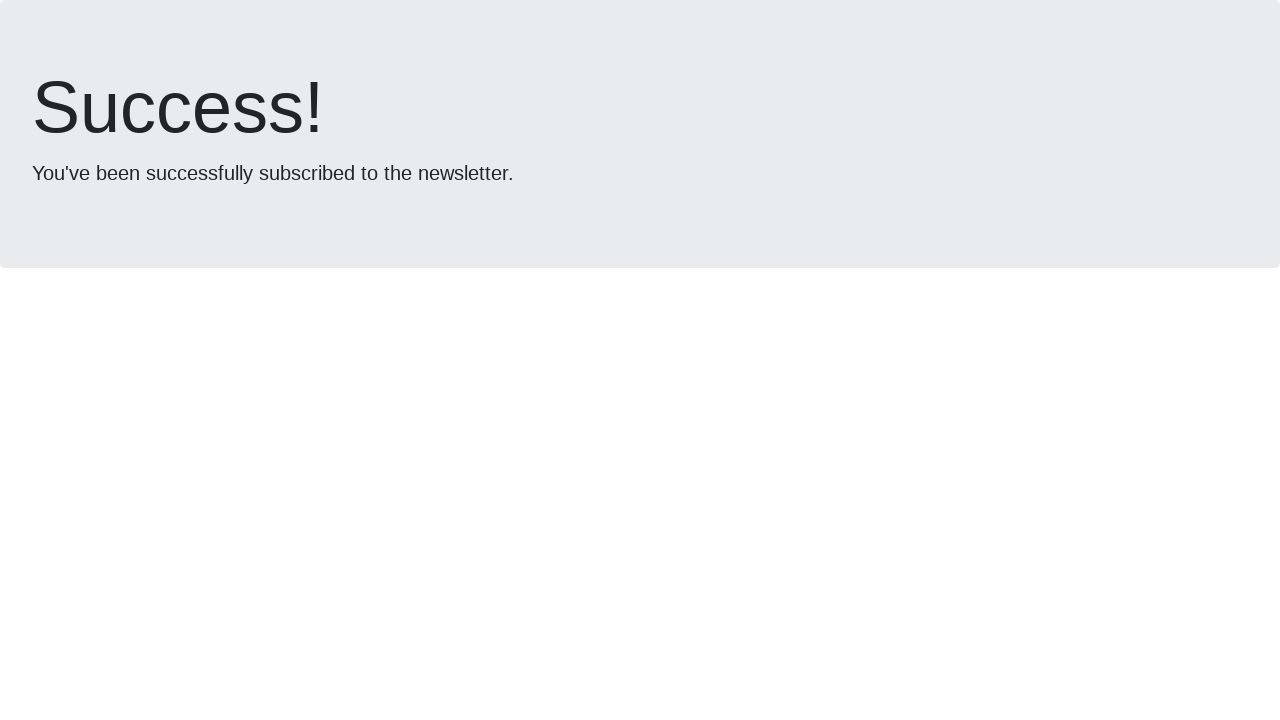

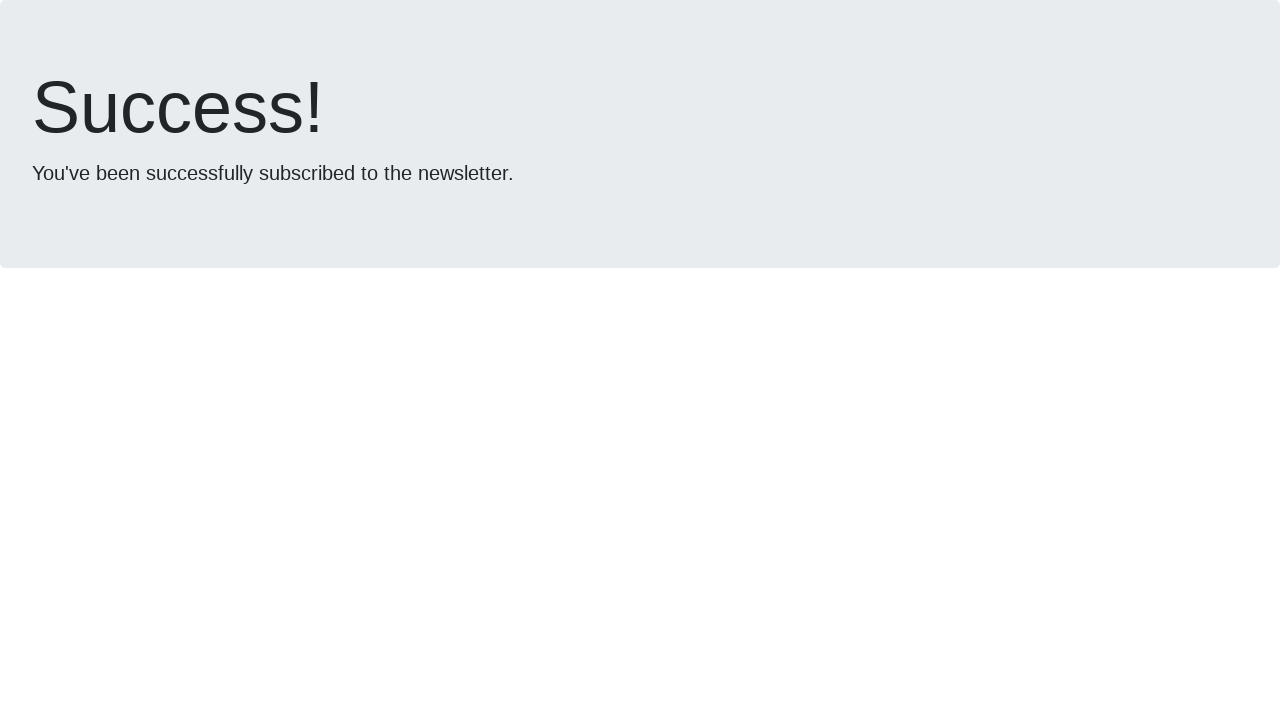